Tests keyboard actions by clicking a textbox, typing text, selecting all with Ctrl+A, and deleting with Backspace

Starting URL: http://sahitest.com/demo/label.htm

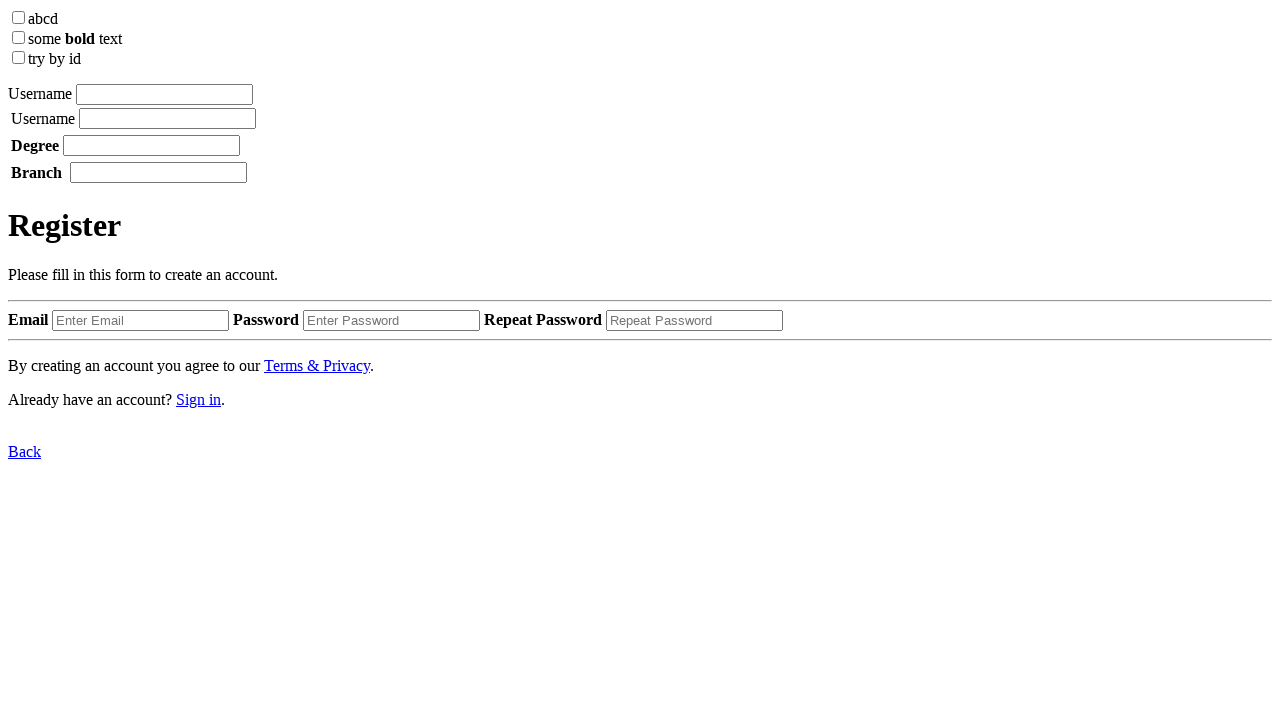

Clicked on textbox input field at (164, 94) on input[type='textbox']
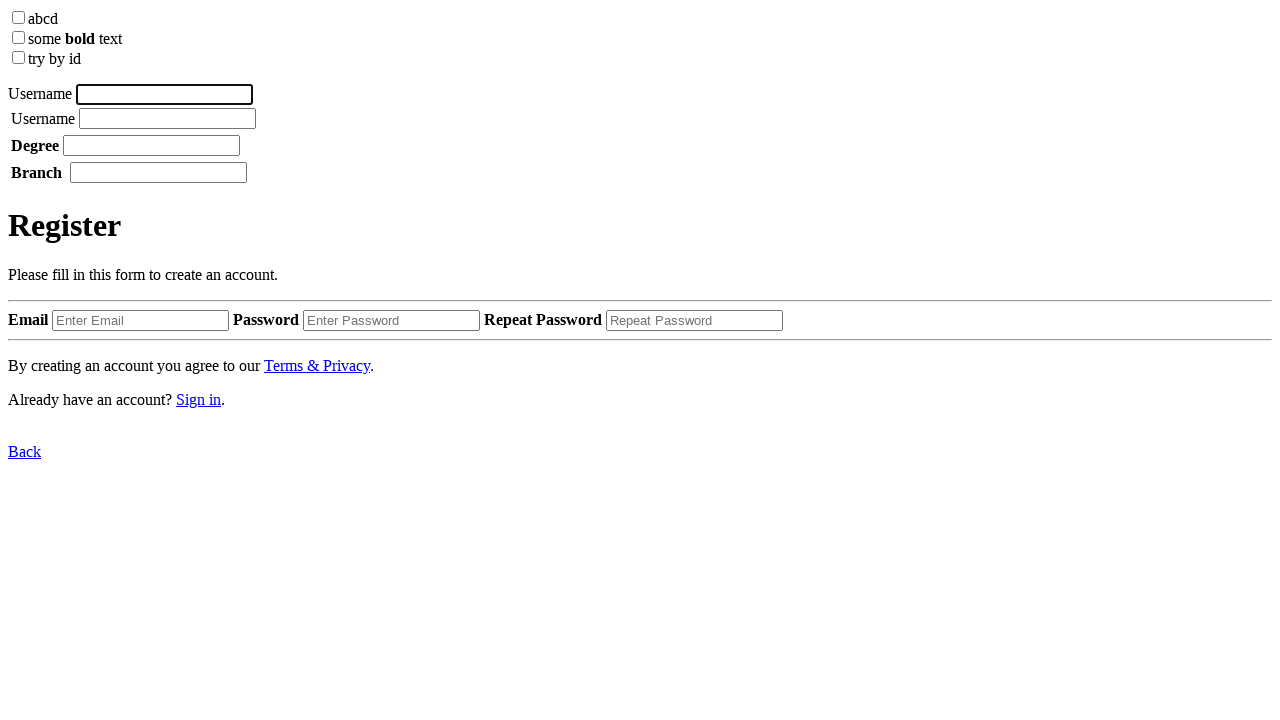

Typed text '好样儿的 abc' into textbox
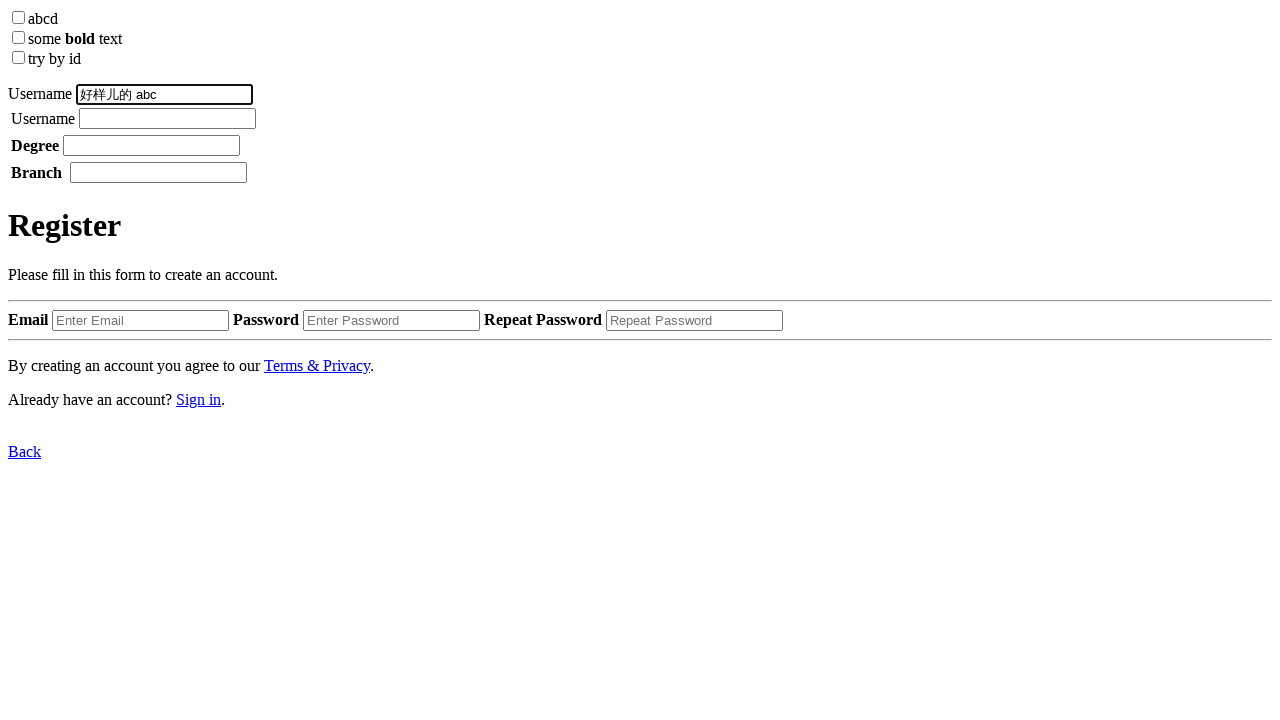

Selected all text in textbox using Ctrl+A
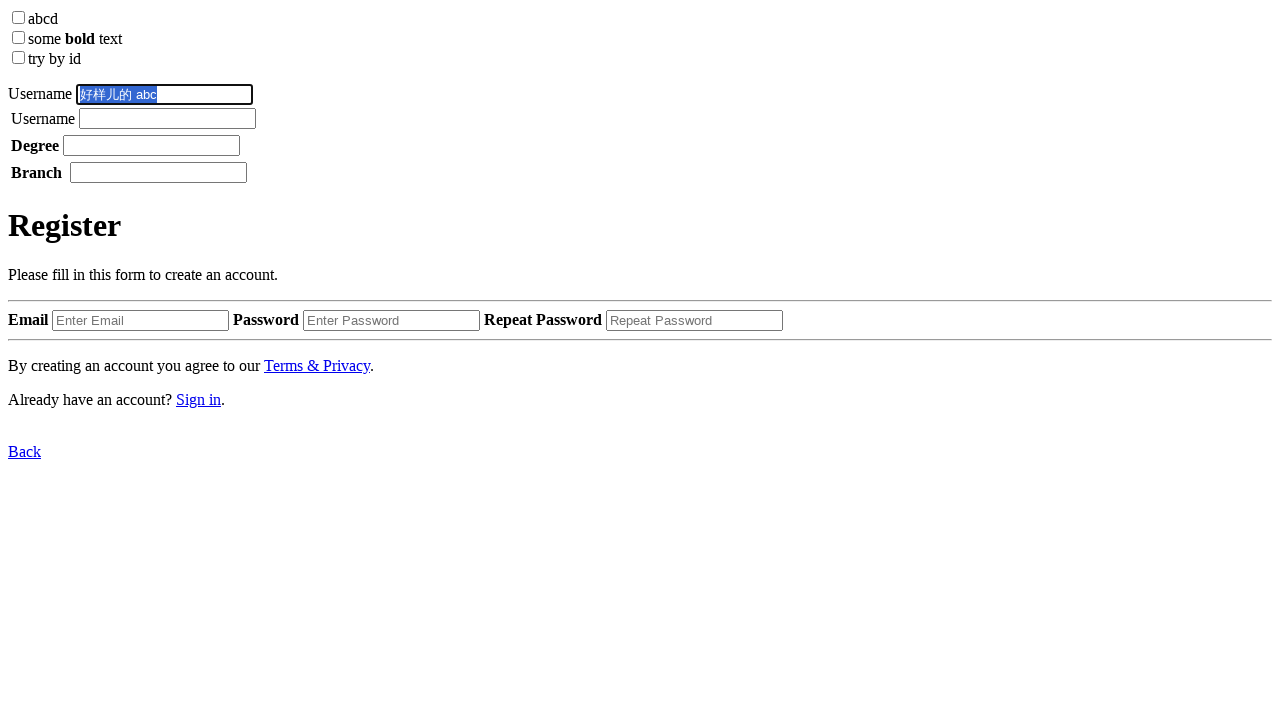

Deleted selected text using Backspace
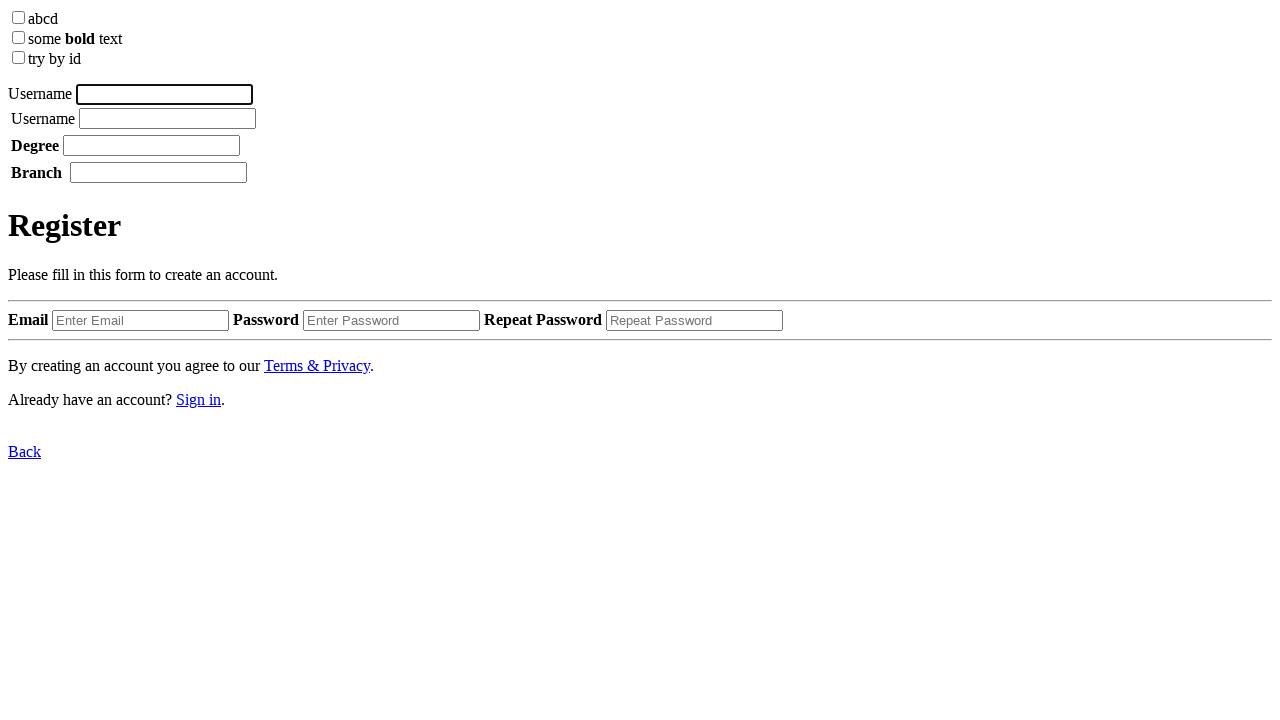

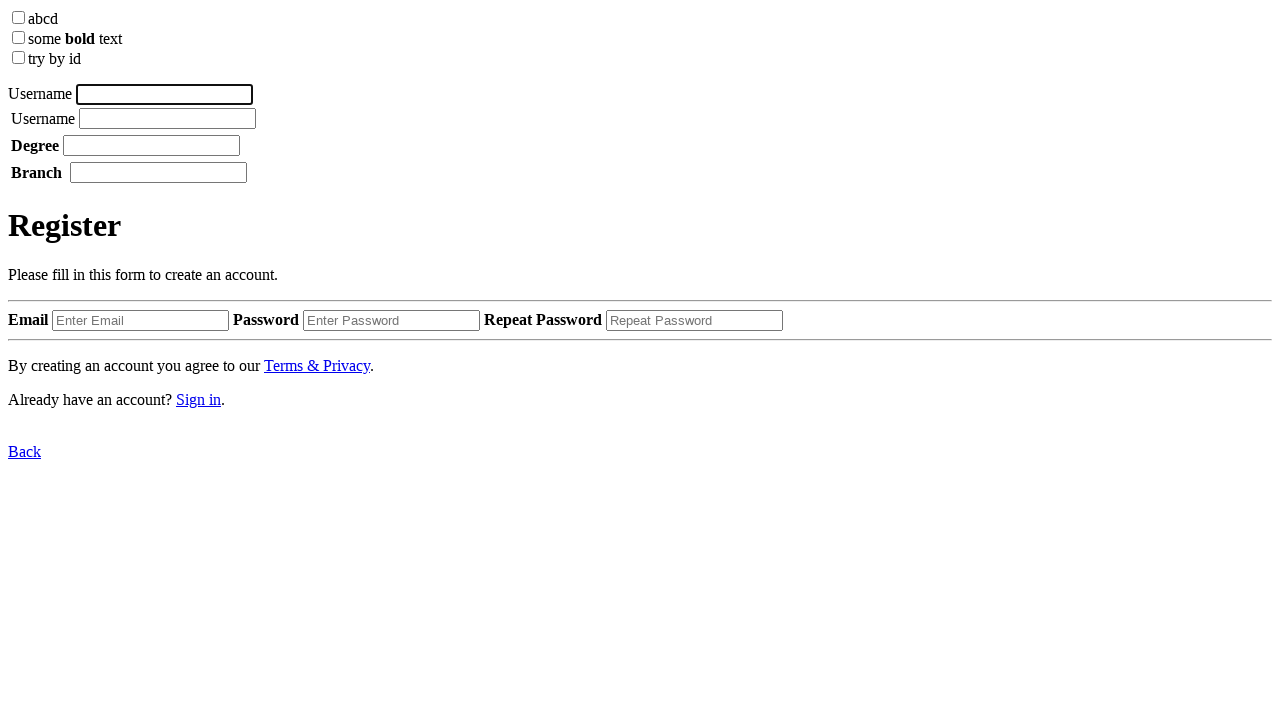